Tests various web element interactions on a Selenium practice page including clicking checkboxes, radio buttons, expanding hidden options, and filling input fields.

Starting URL: https://syntaxprojects.com/selenium_commands_selector-homework.php

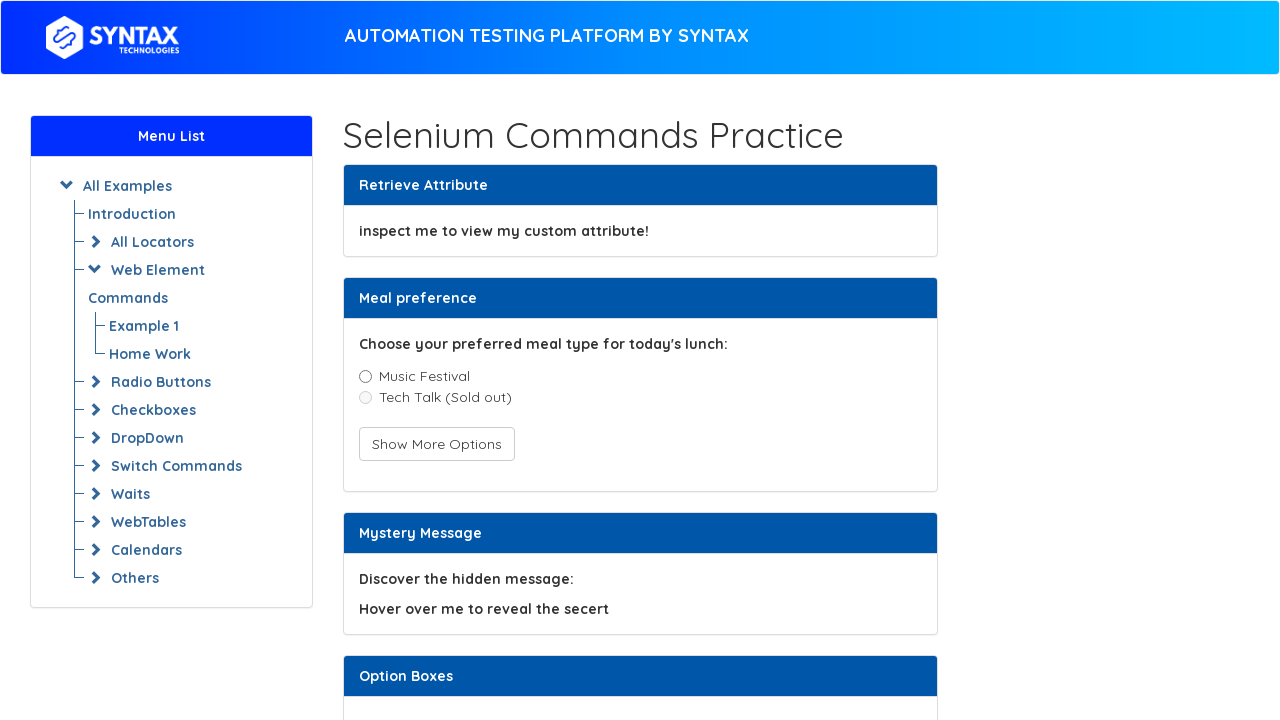

Clicked on Music Festival radio button at (365, 376) on input[value='music_festival']
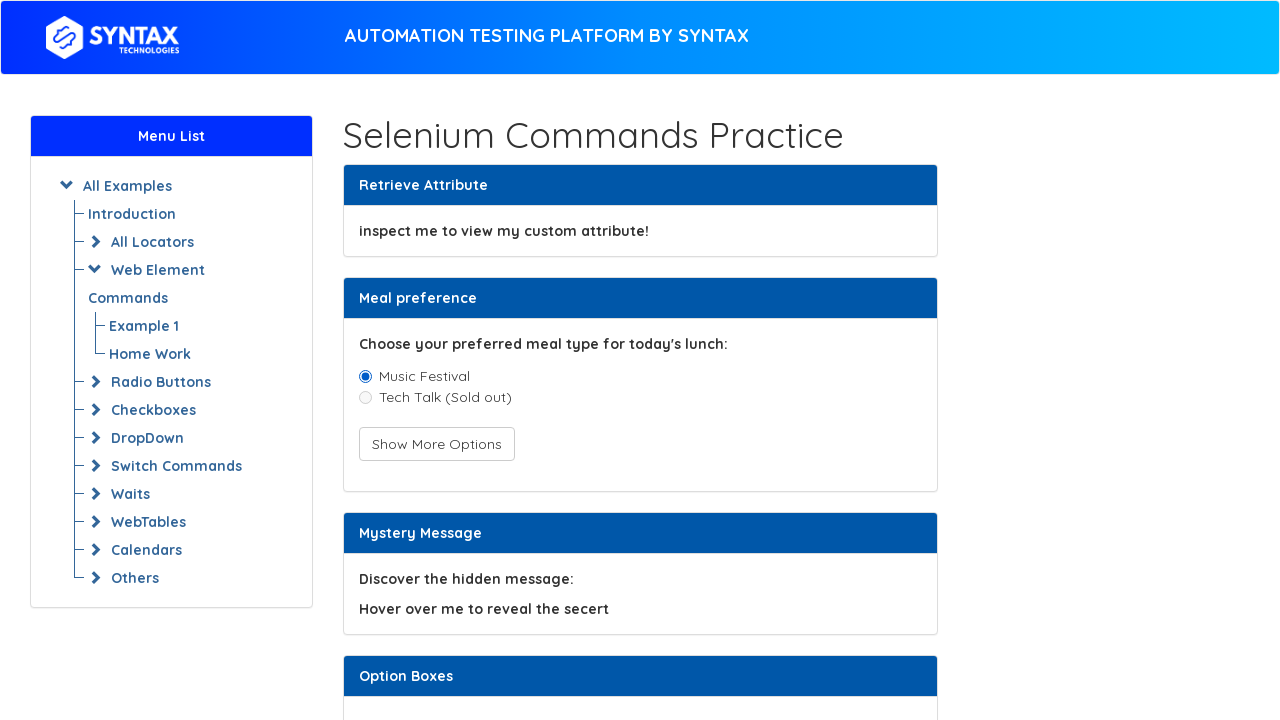

Clicked Show More Options button to reveal hidden radio buttons at (436, 444) on button[onclick='toggleHiddenRadio(event)']
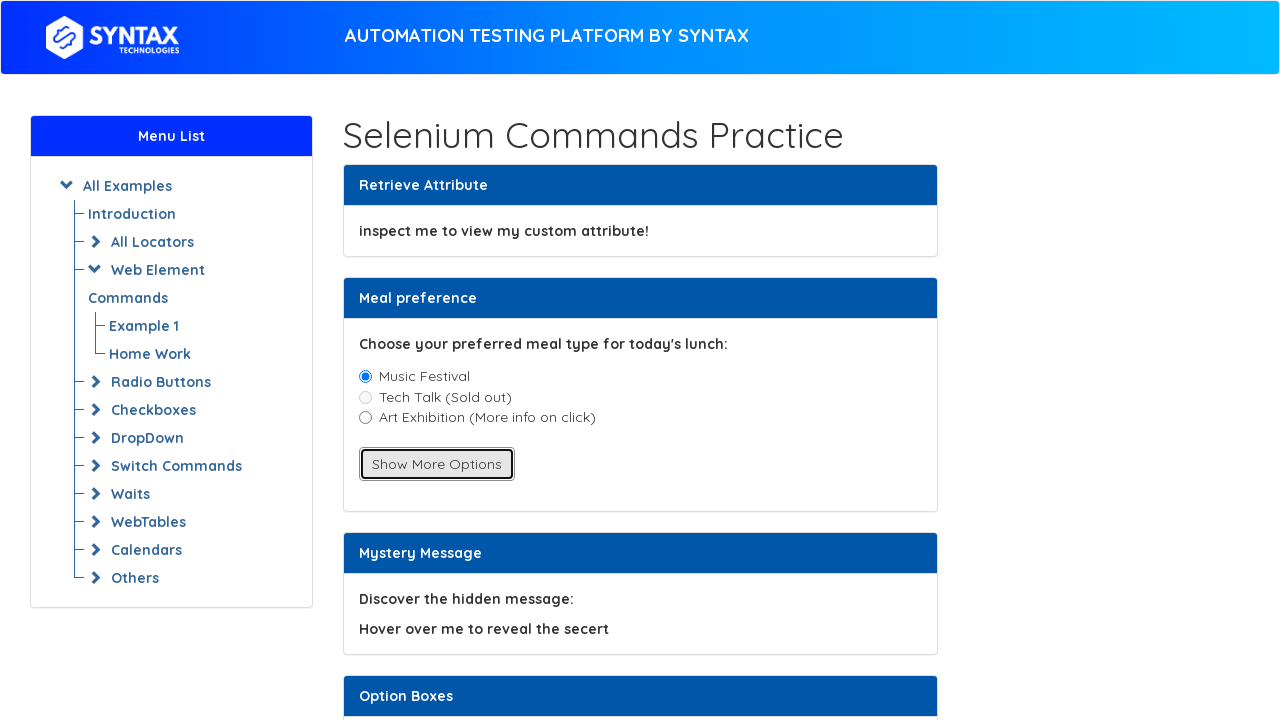

Clicked on Art Exhibition radio button at (365, 418) on input[value='art_exhibition']
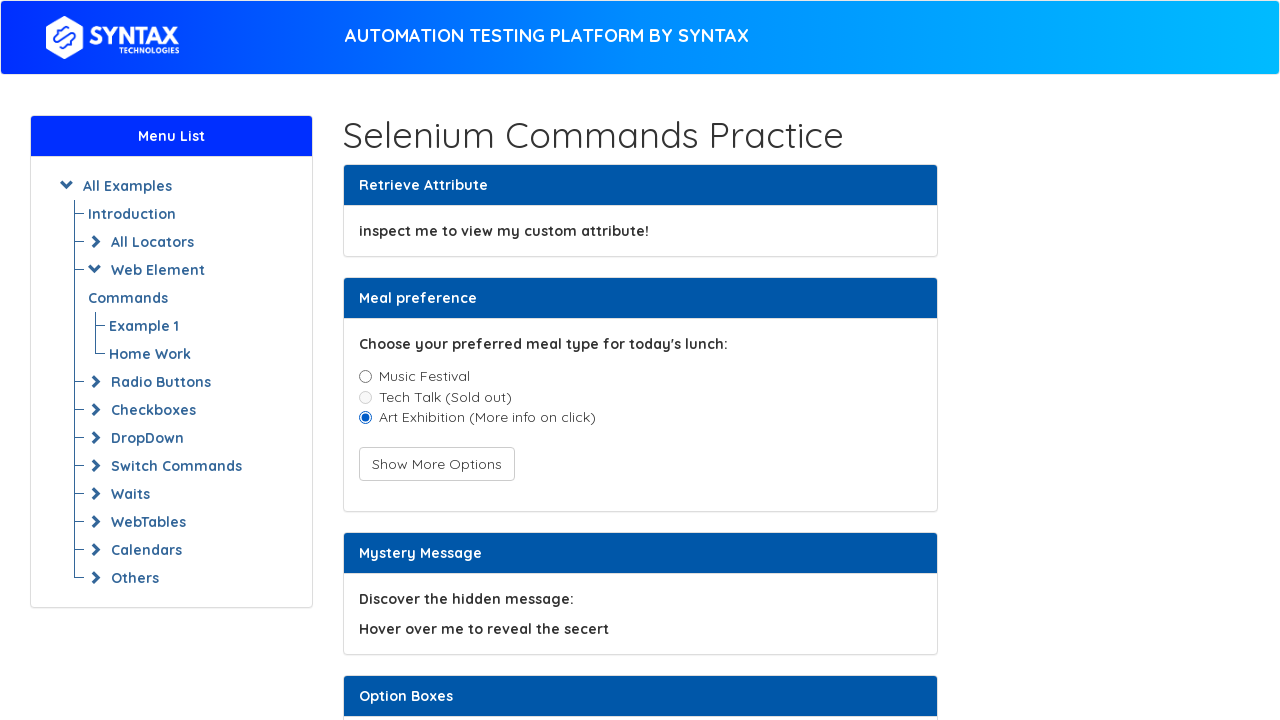

Clicked on Checkbox 1 at (365, 361) on input[name='CheckboxFirst']
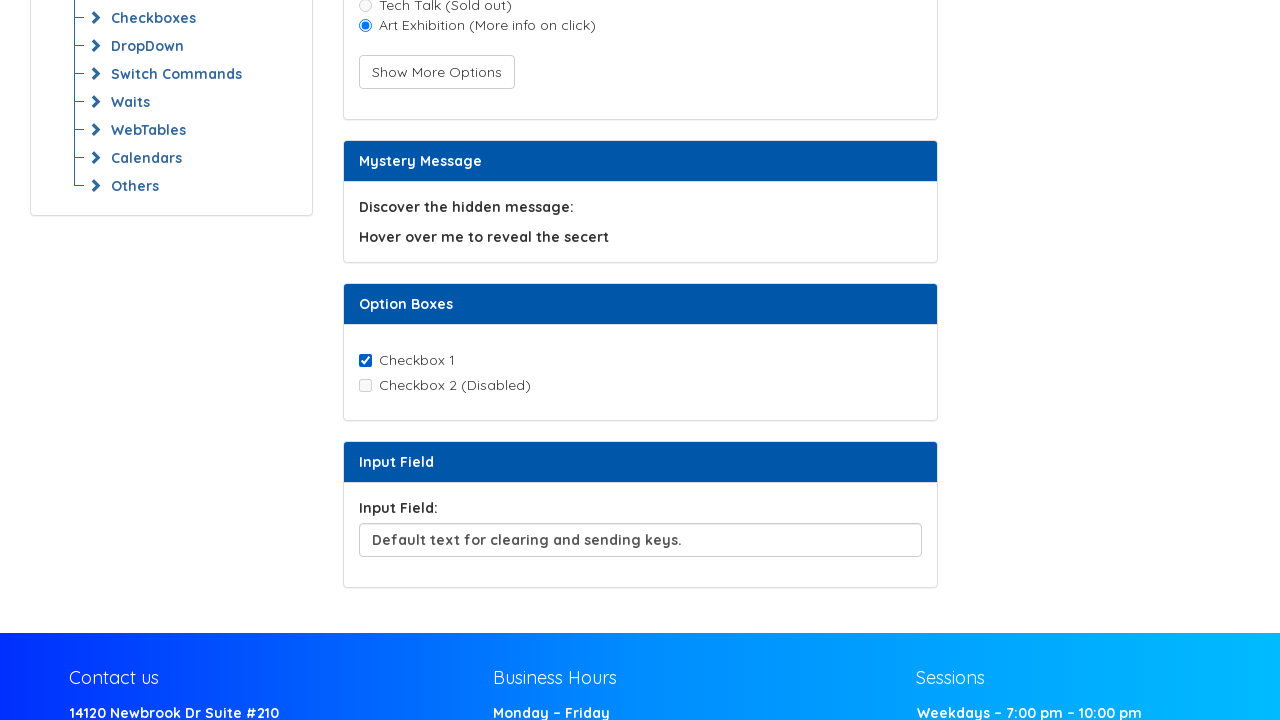

Cleared input field on input#inputField
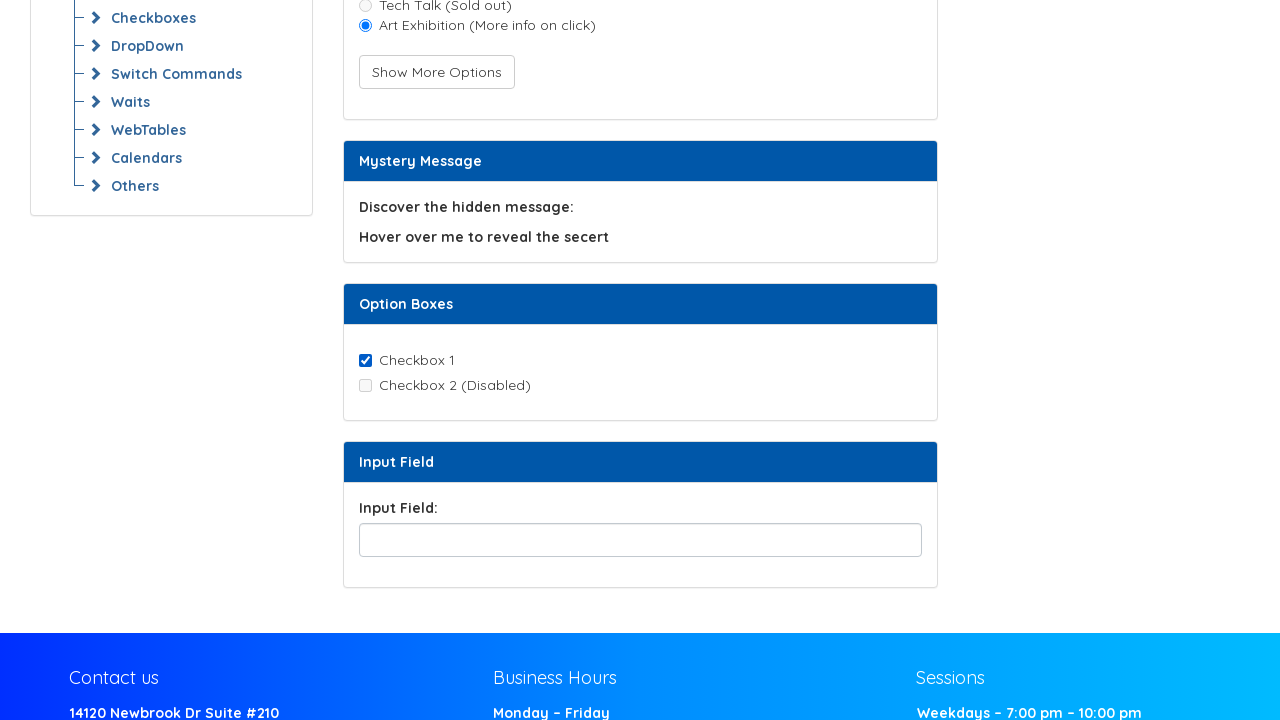

Entered custom text 'here is the custom text entered' into input field on input#inputField
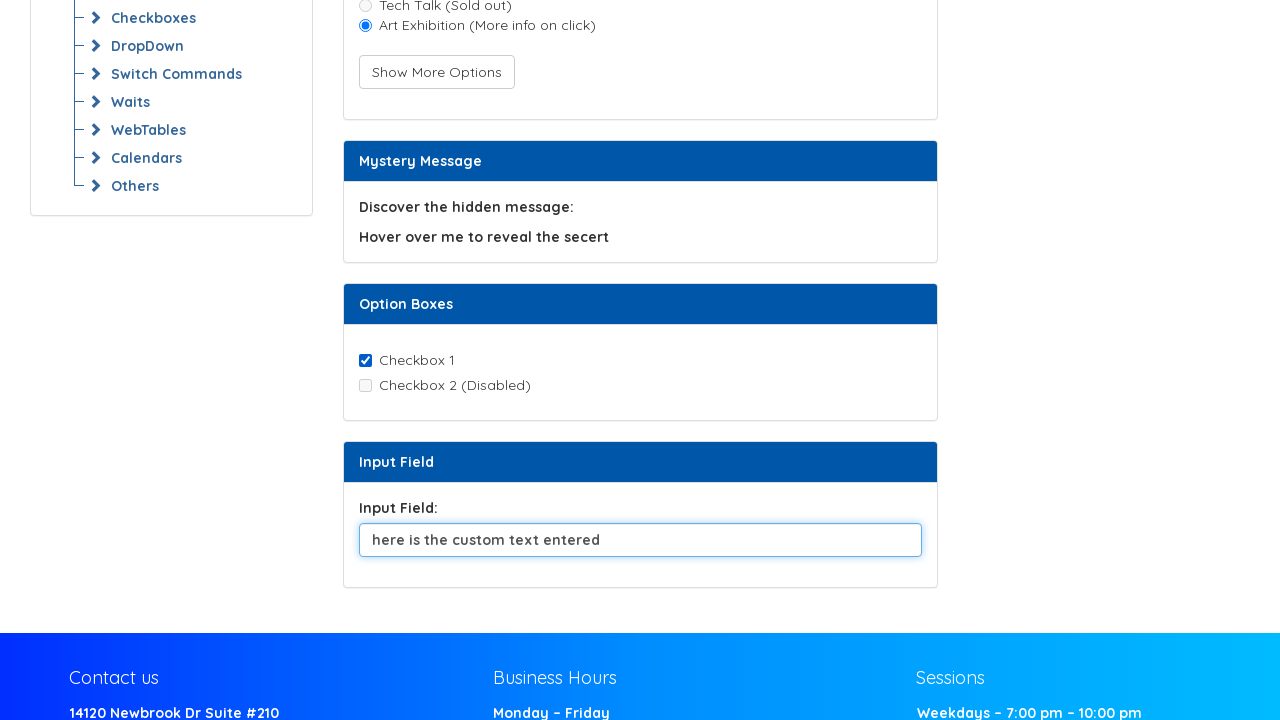

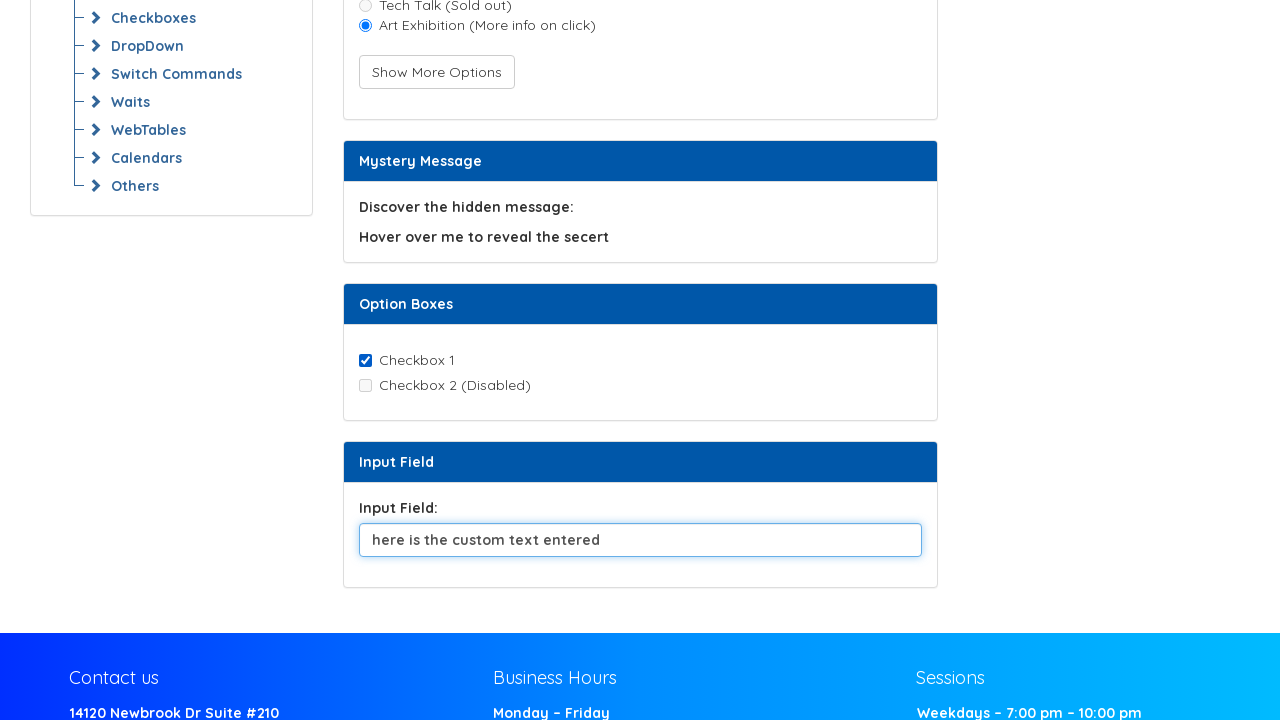